Tests browser window/tab management by opening a new tab, switching to it, and verifying content in the new tab

Starting URL: https://demoqa.com/browser-windows

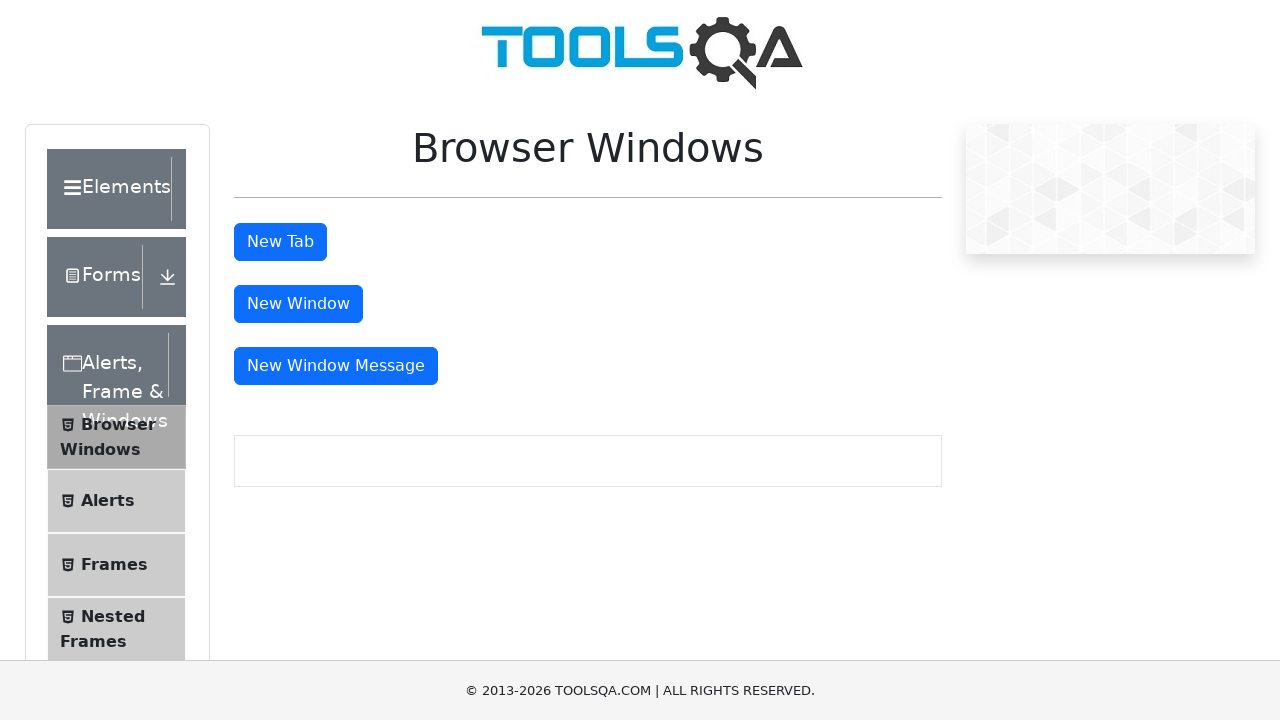

Clicked button to open new tab at (280, 242) on #tabButton
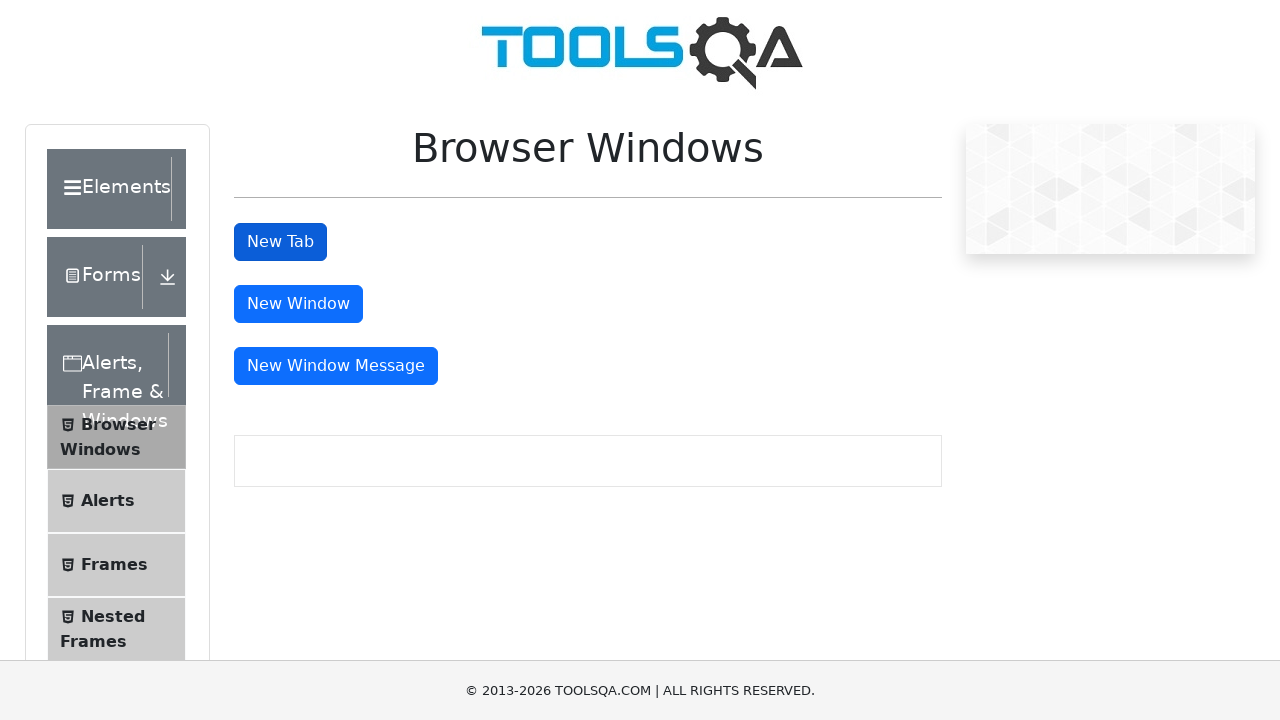

Waited 1000ms for new tab to open
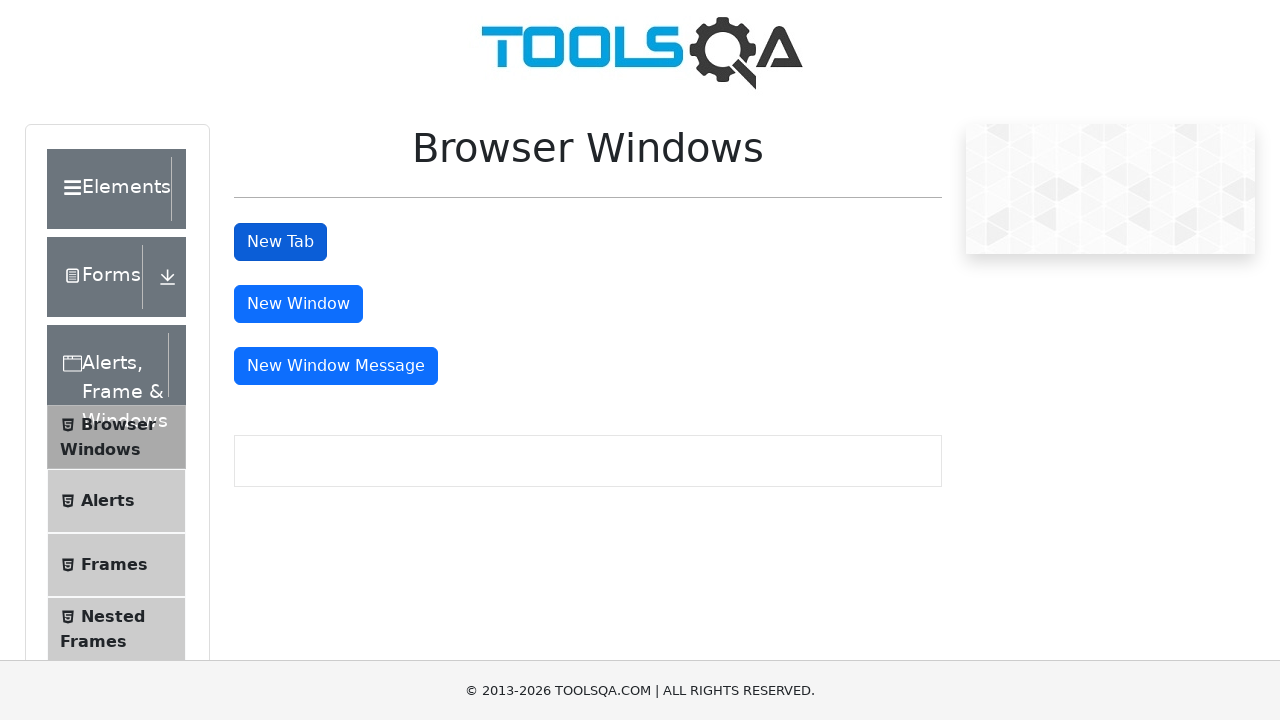

Retrieved all pages/tabs from context
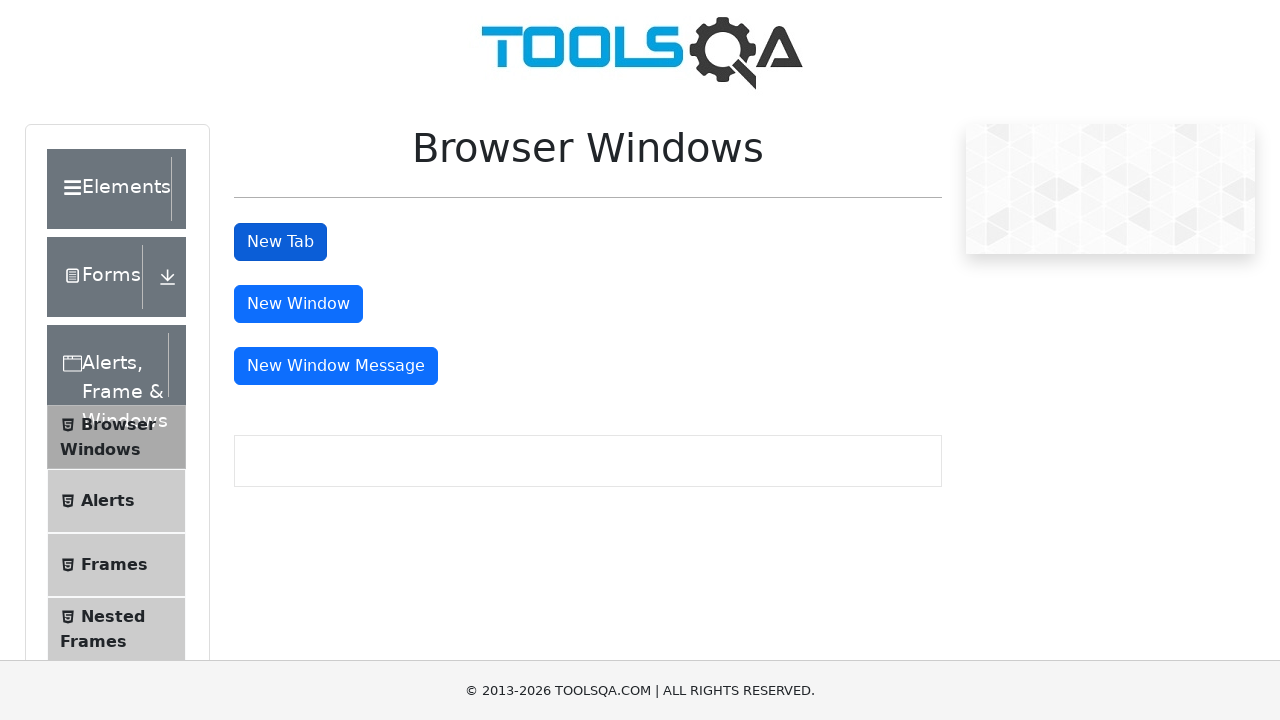

Switched to new tab (second page)
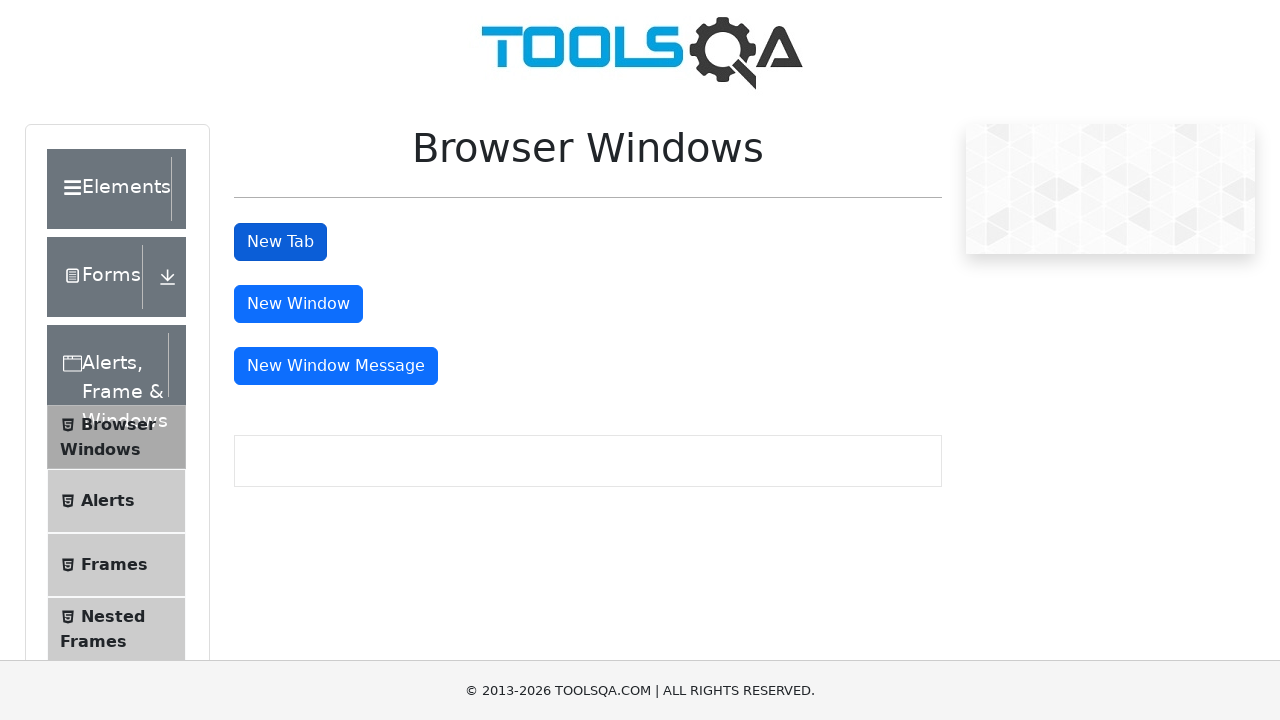

Waited for sample heading element to load in new tab
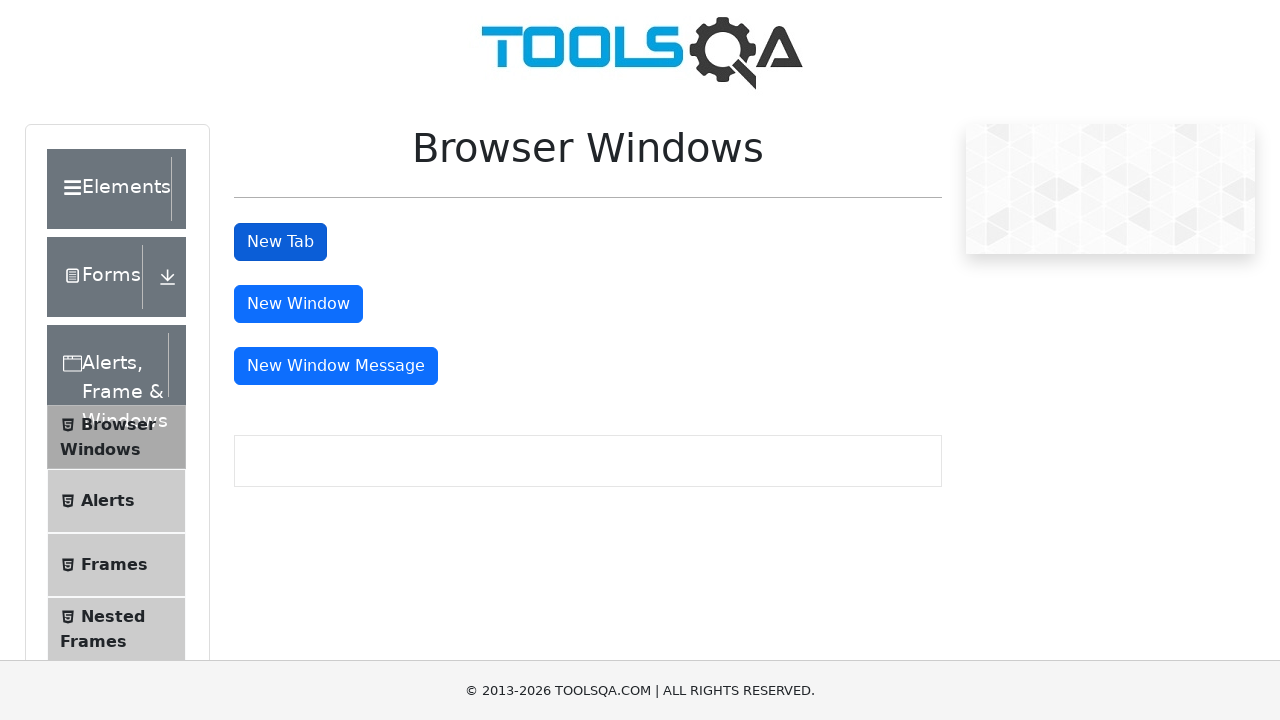

Located sample heading element in new tab
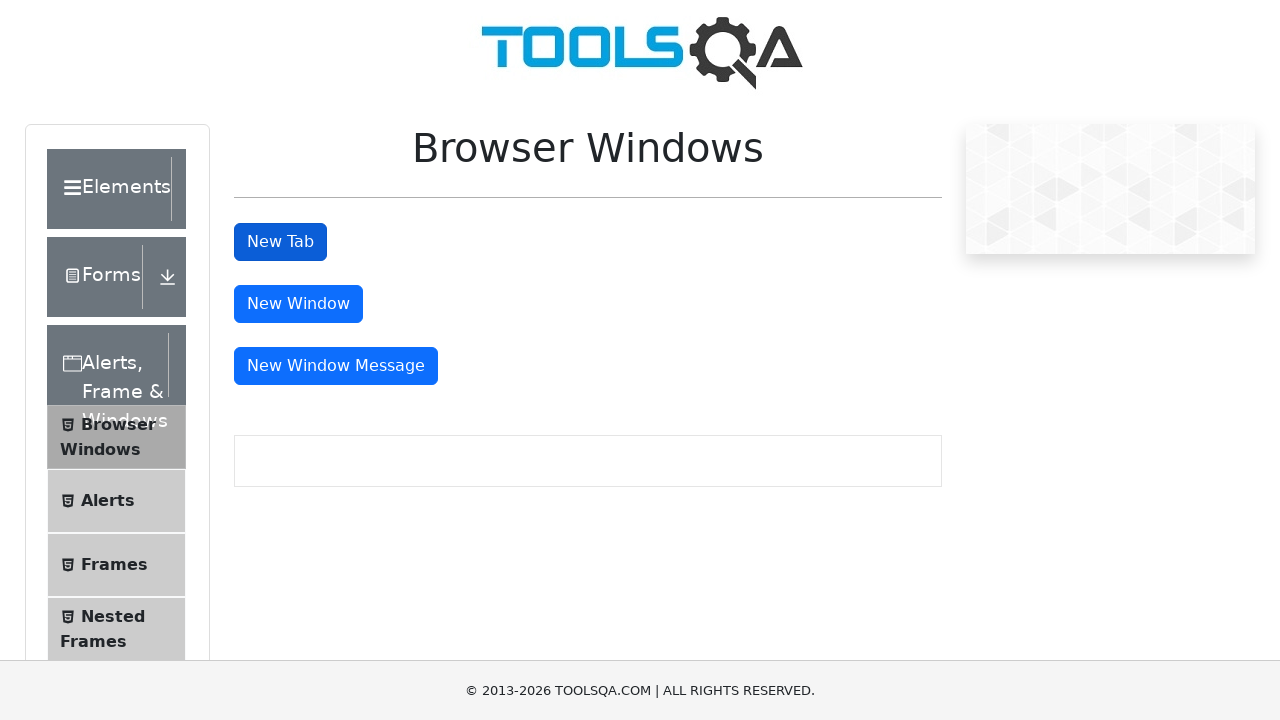

Verified header text in new tab: This is a sample page
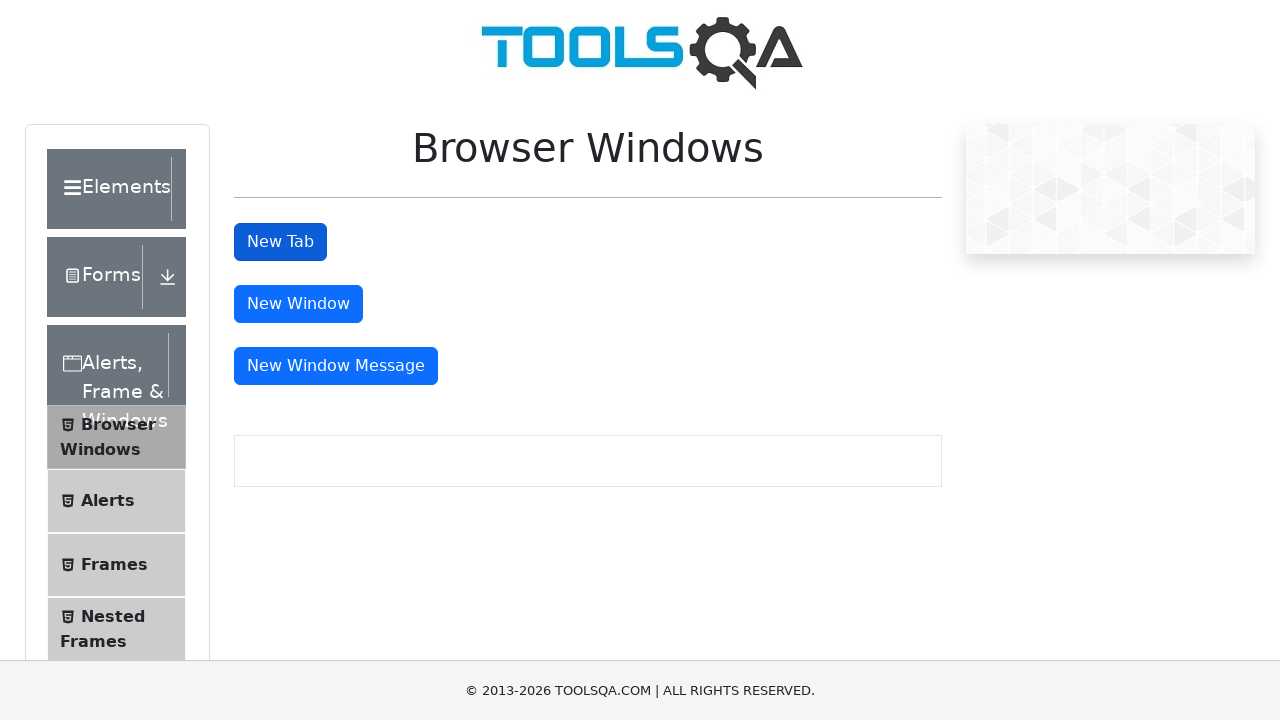

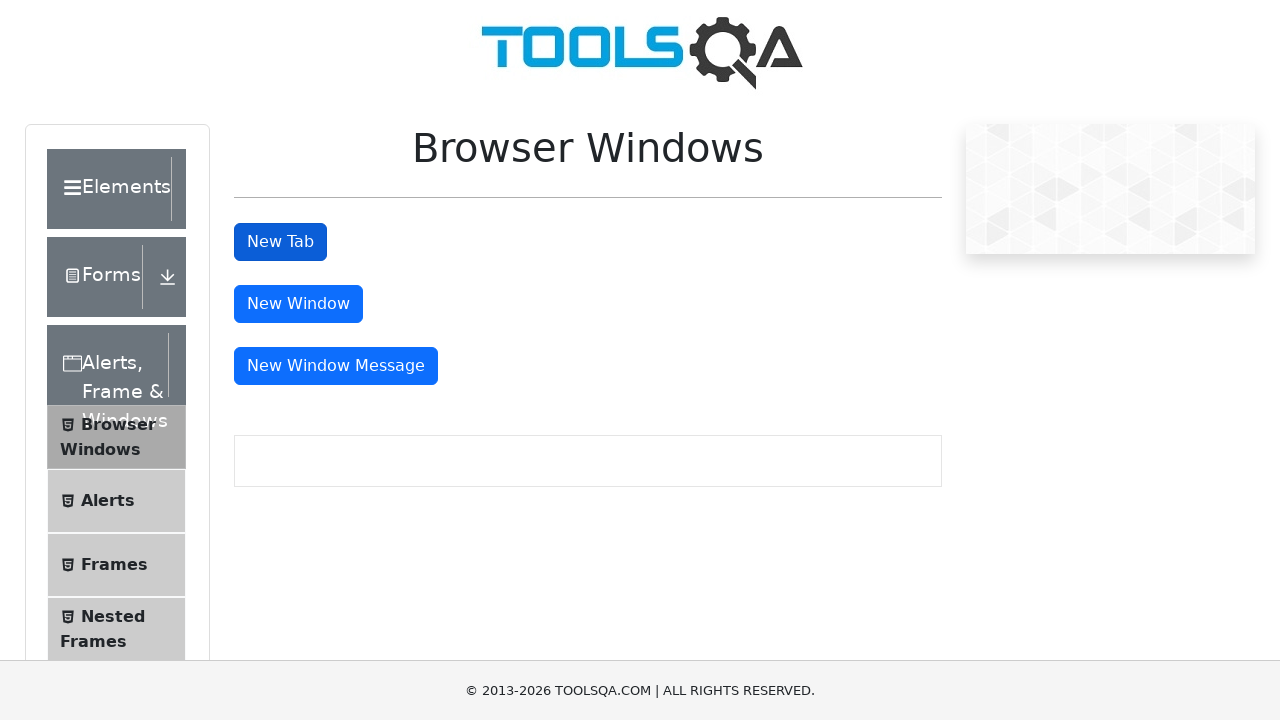